Tests dropdown menu selection by selecting year, month, and day values using three different selection methods (by index, by value, and by visible text)

Starting URL: https://testcenter.techproeducation.com/index.php?page=dropdown

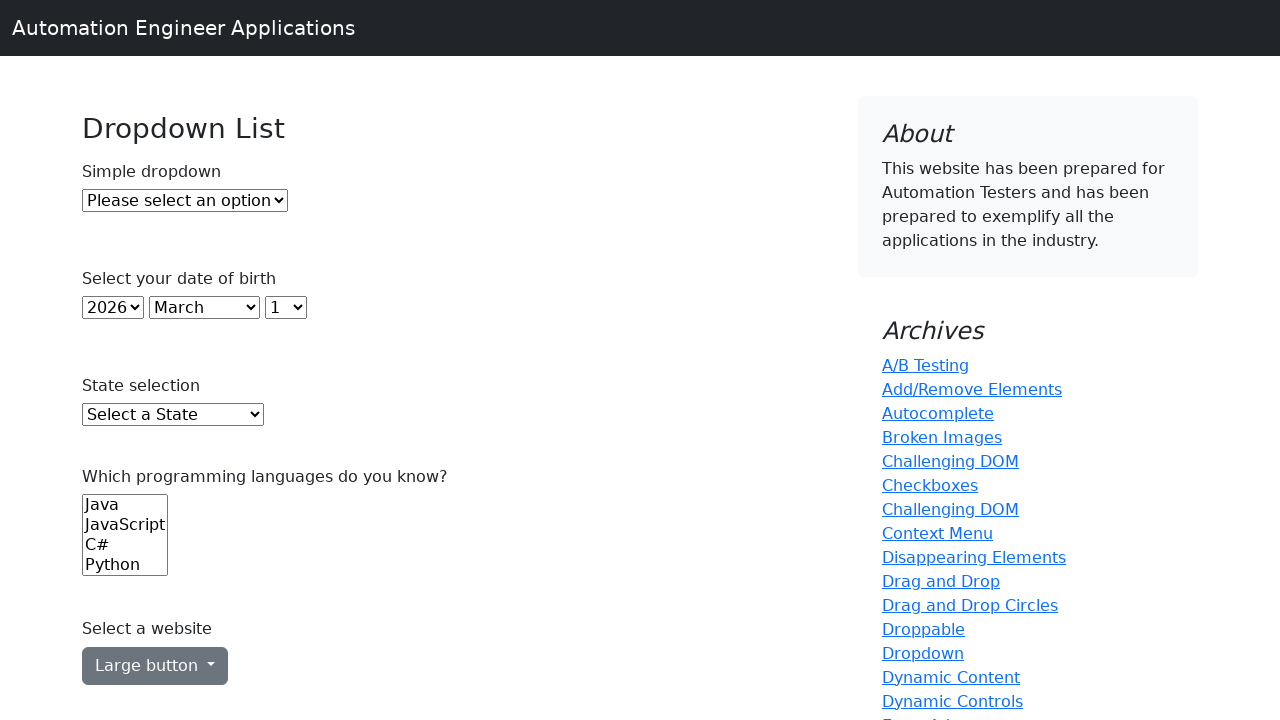

Selected year dropdown by index 5 (6th option) on (//select)[2]
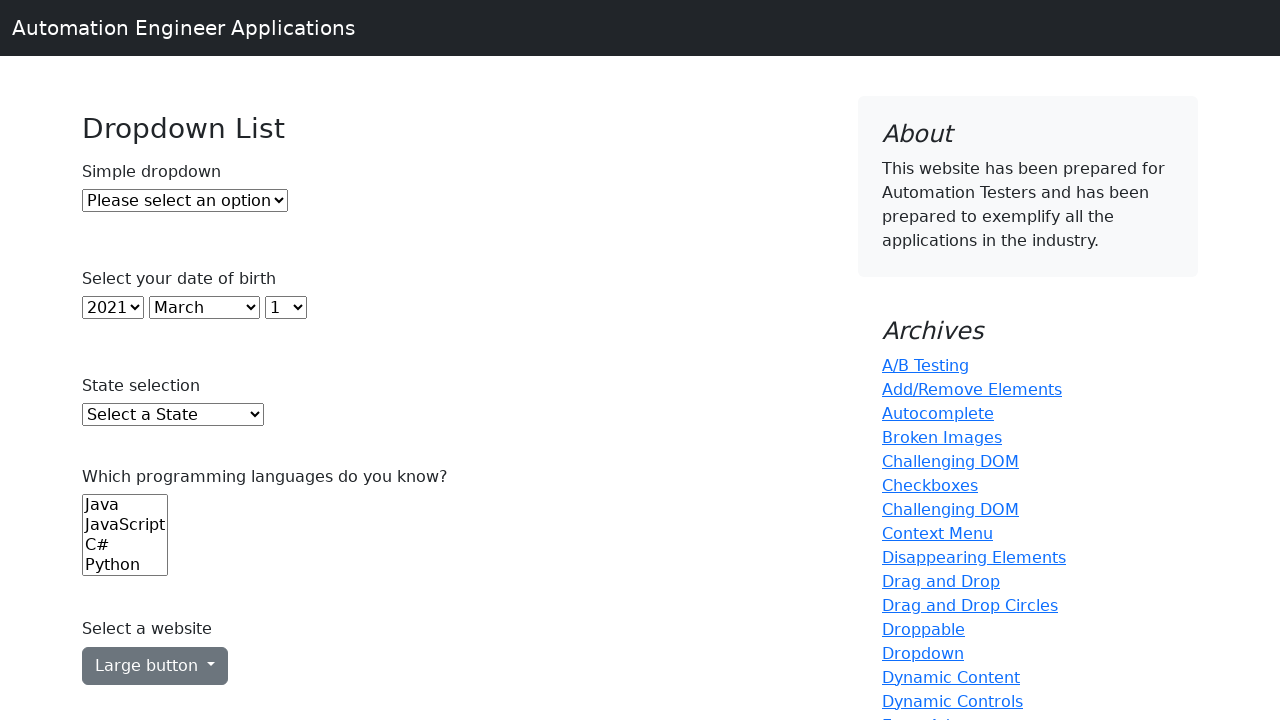

Selected month dropdown by value '4' (April) on (//select)[3]
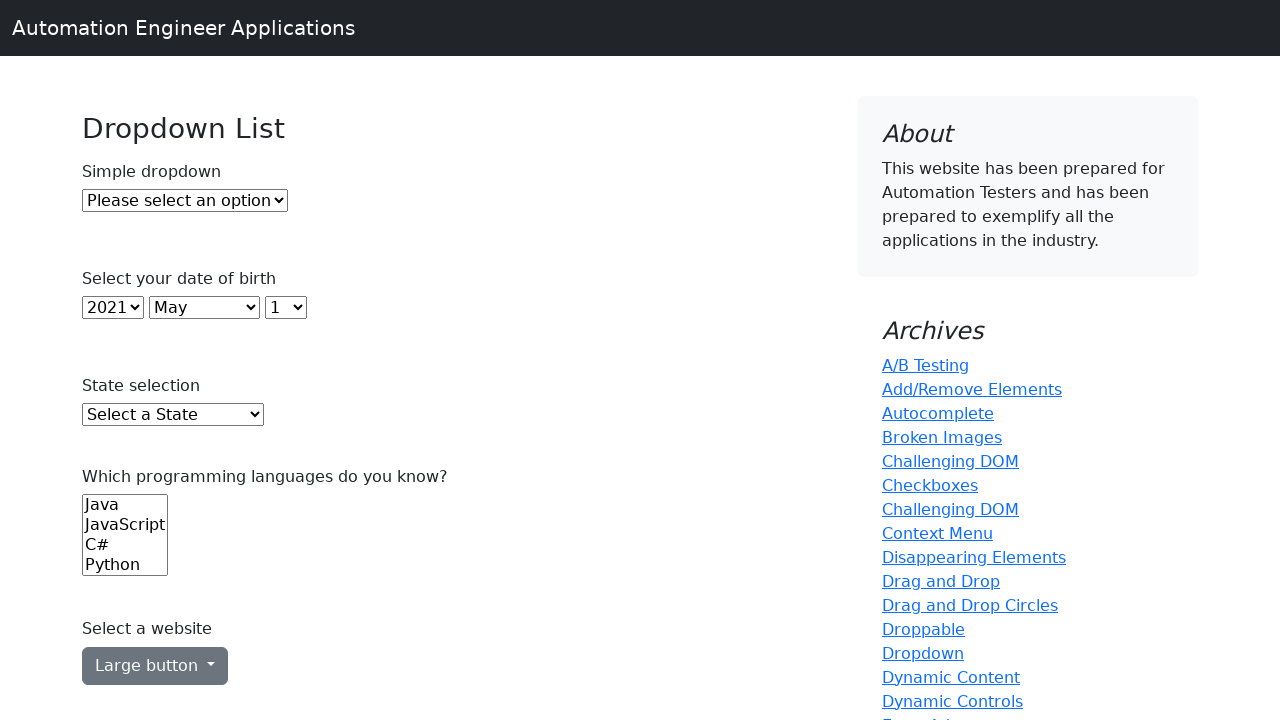

Selected day dropdown by visible text '15' on (//select)[4]
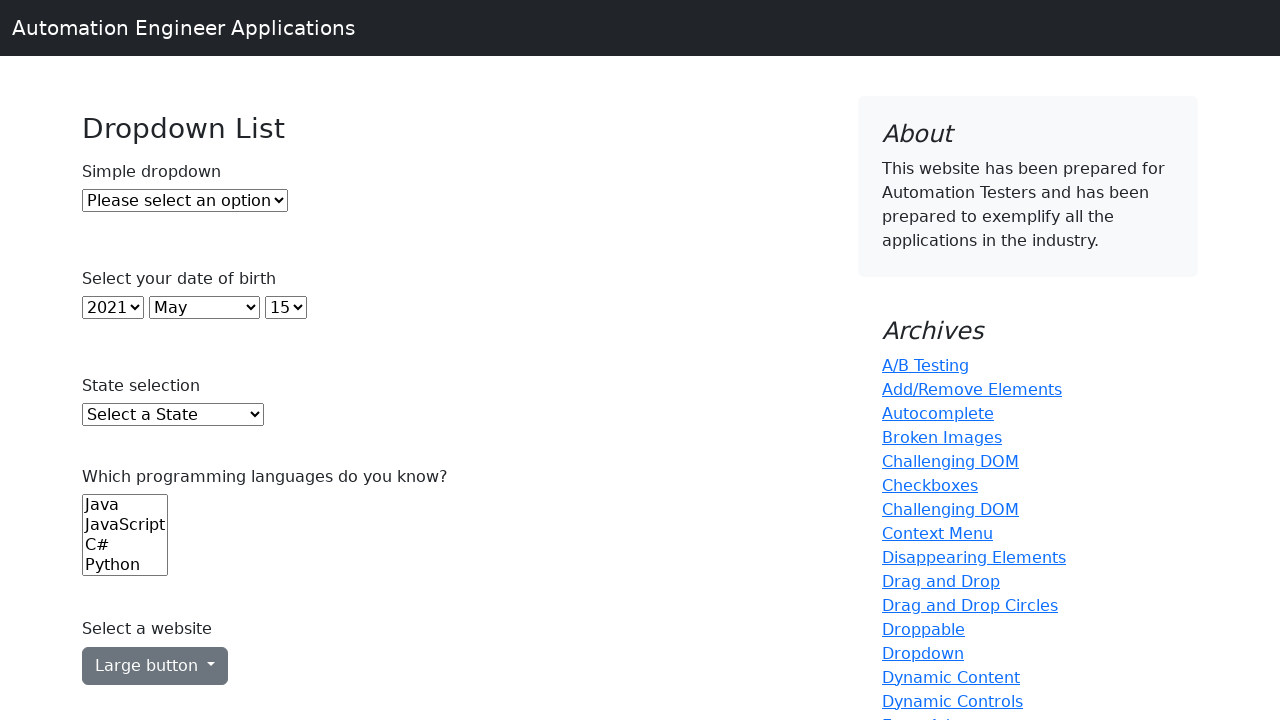

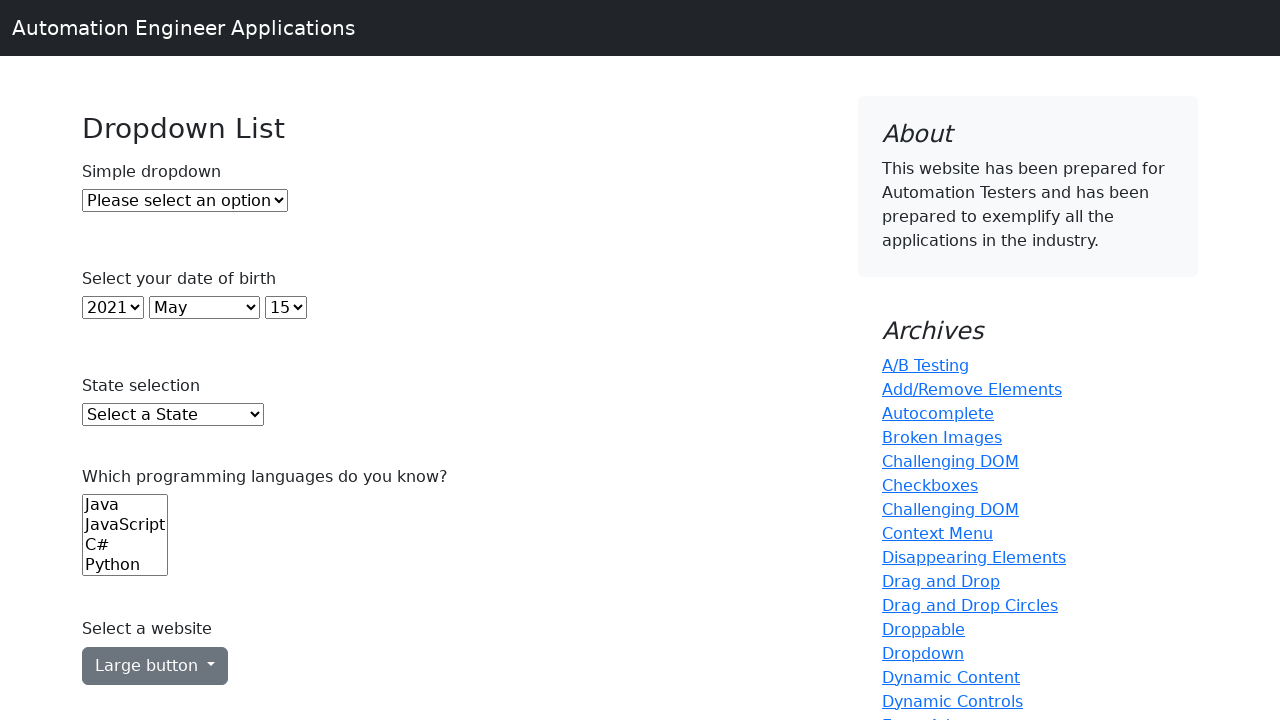